Tests geolocation functionality by clicking the button to get location and verifying the displayed latitude and longitude values

Starting URL: https://the-internet.herokuapp.com/geolocation

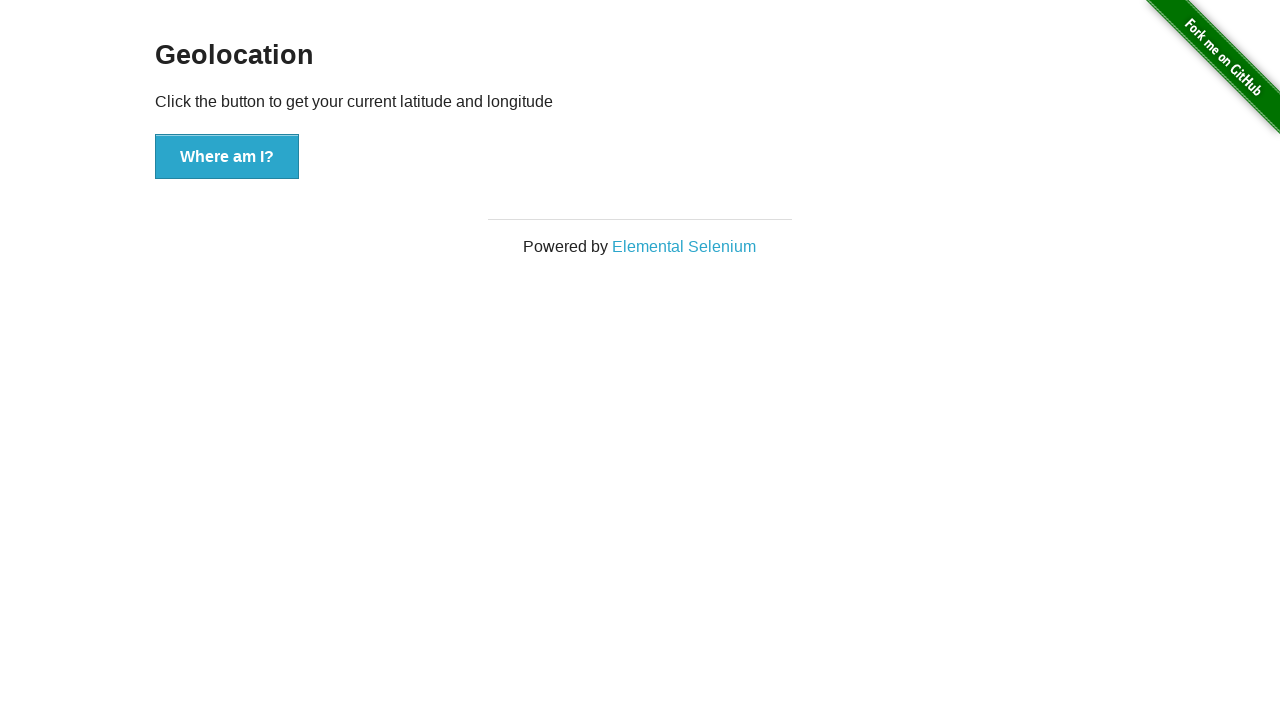

Granted geolocation permissions to the context
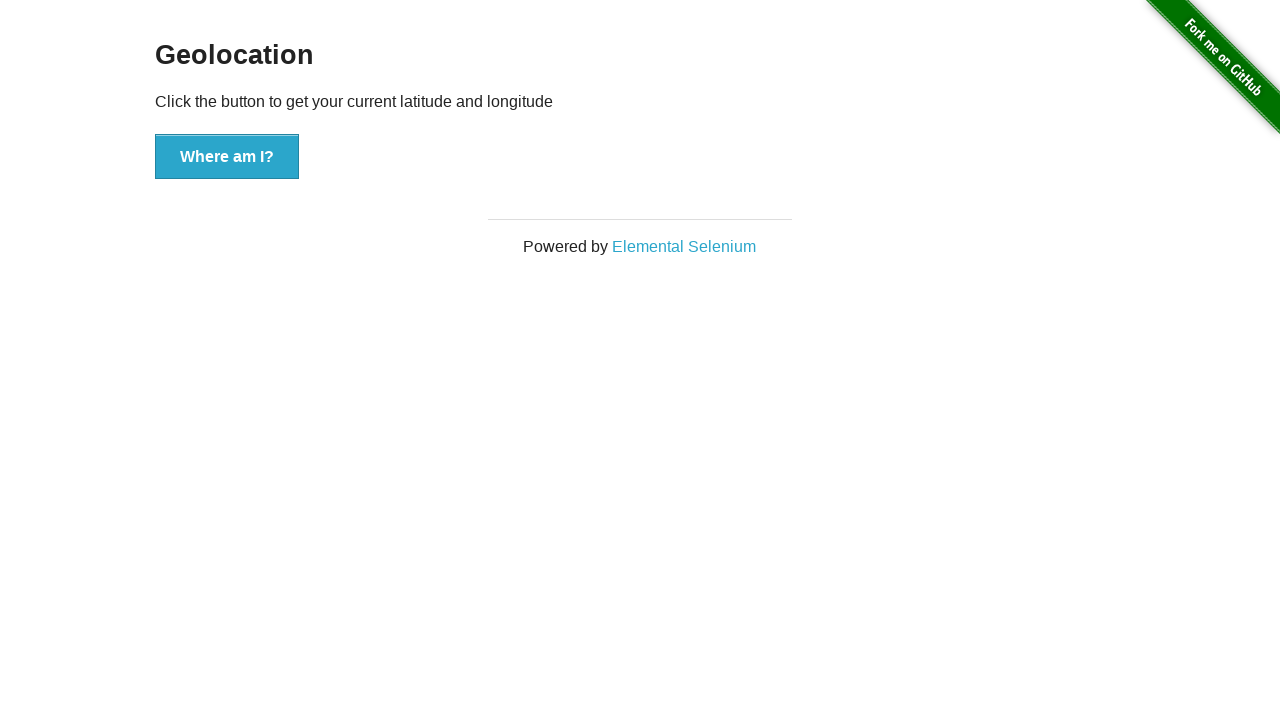

Set geolocation coordinates to latitude 37.774929 and longitude -122.419416
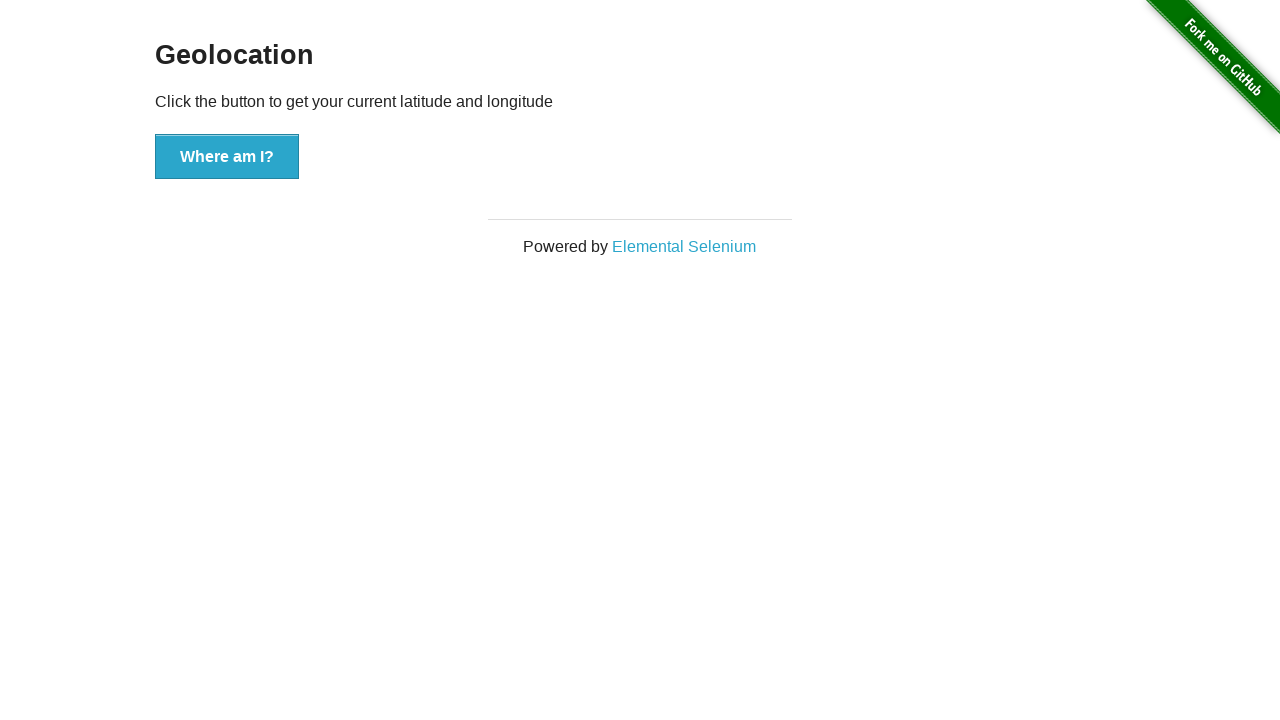

Clicked button to retrieve geolocation at (227, 157) on button
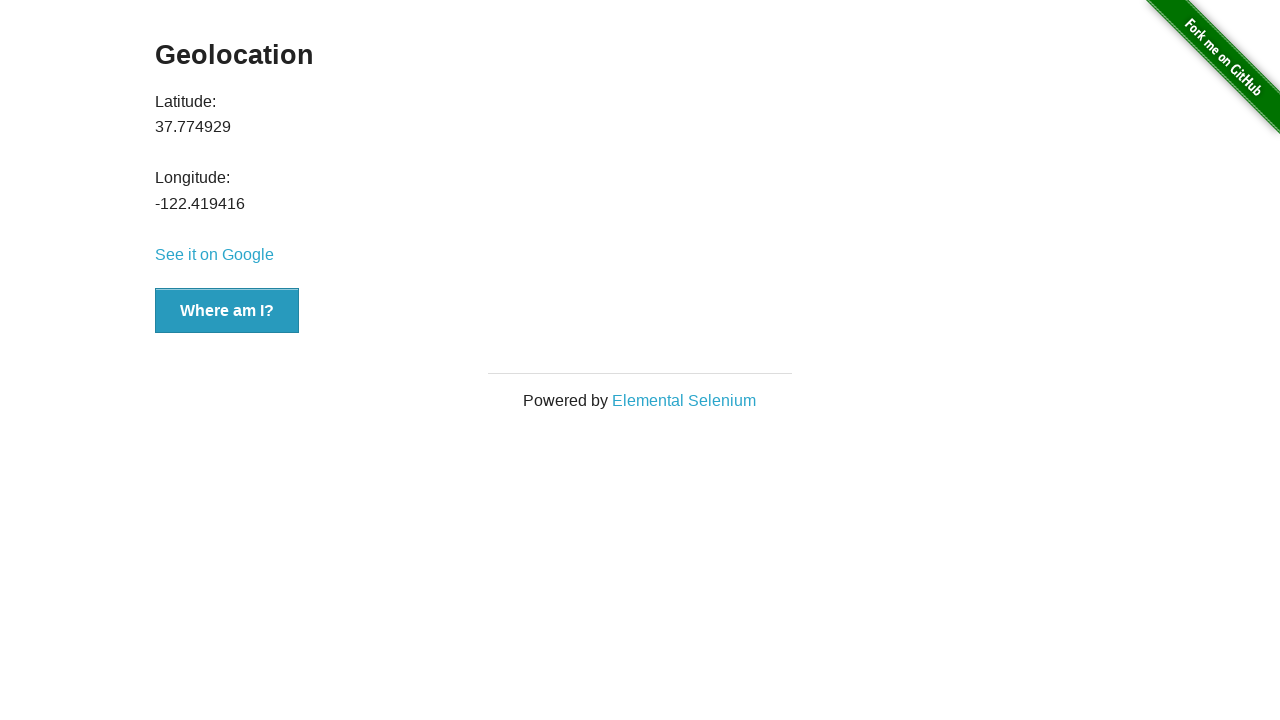

Waited for latitude value element to appear
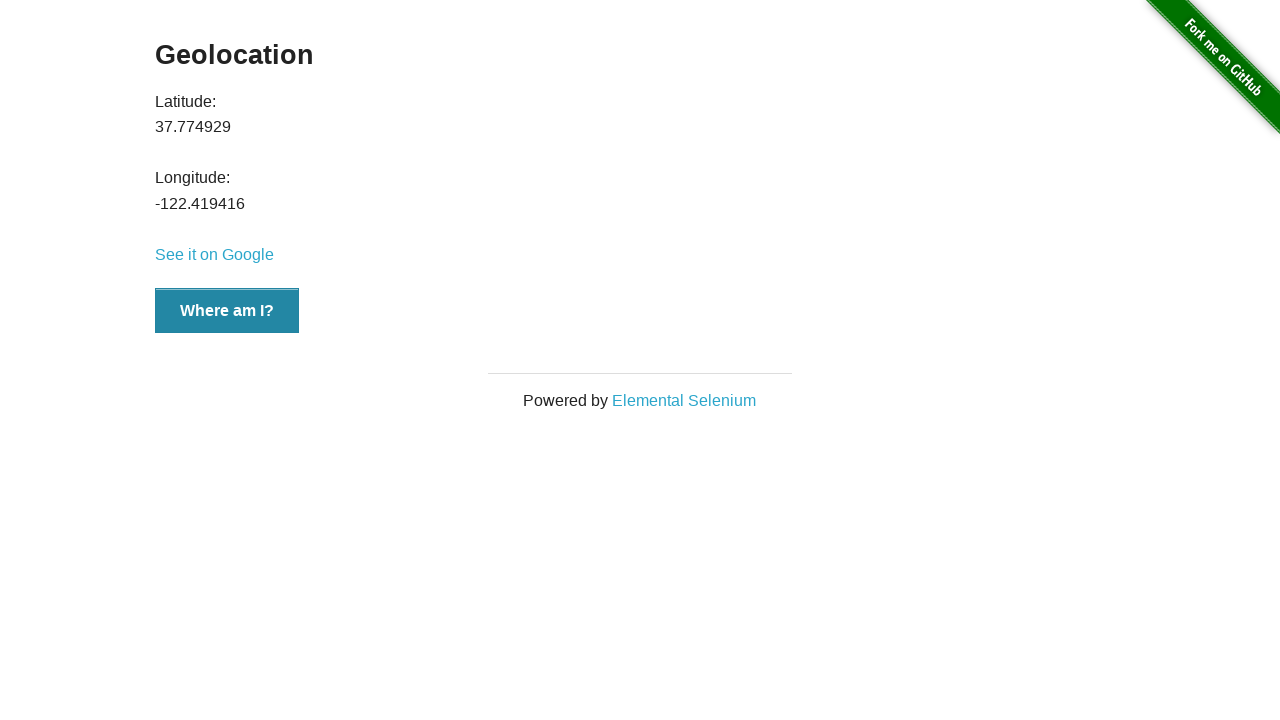

Retrieved latitude value: 37.774929
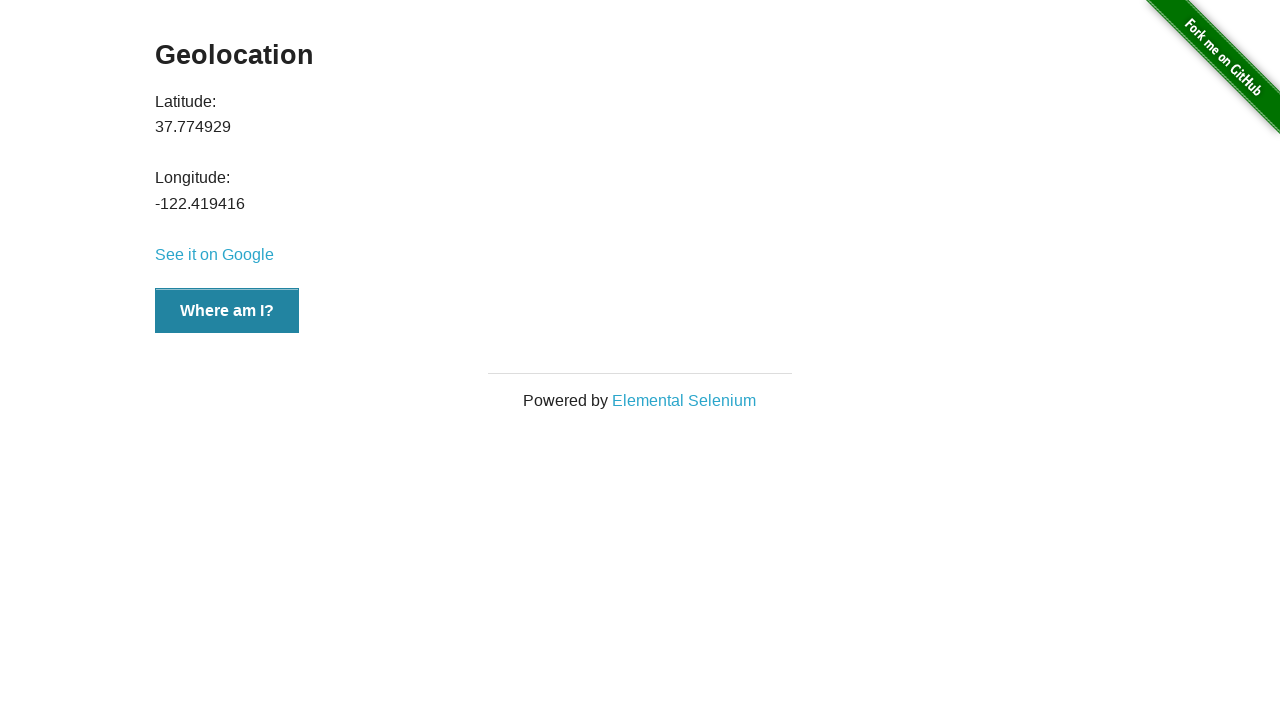

Retrieved longitude value: -122.419416
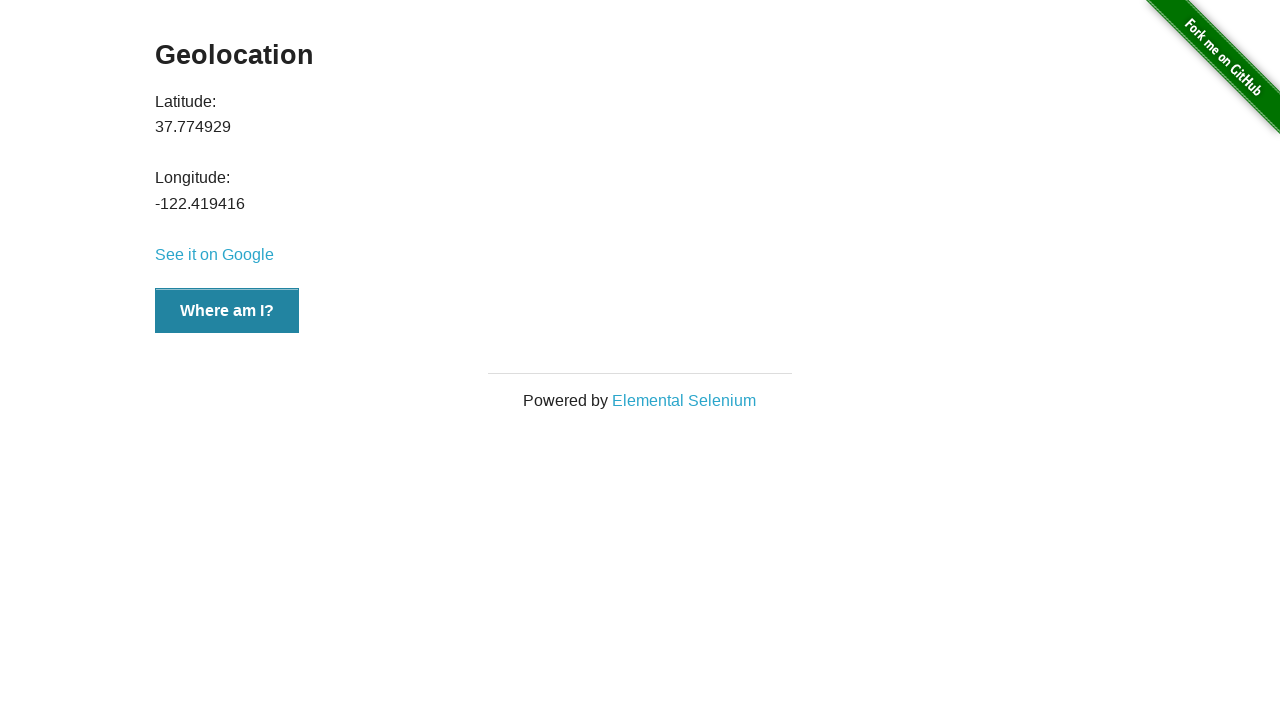

Verified latitude is within 0.01 of expected value 37.774929
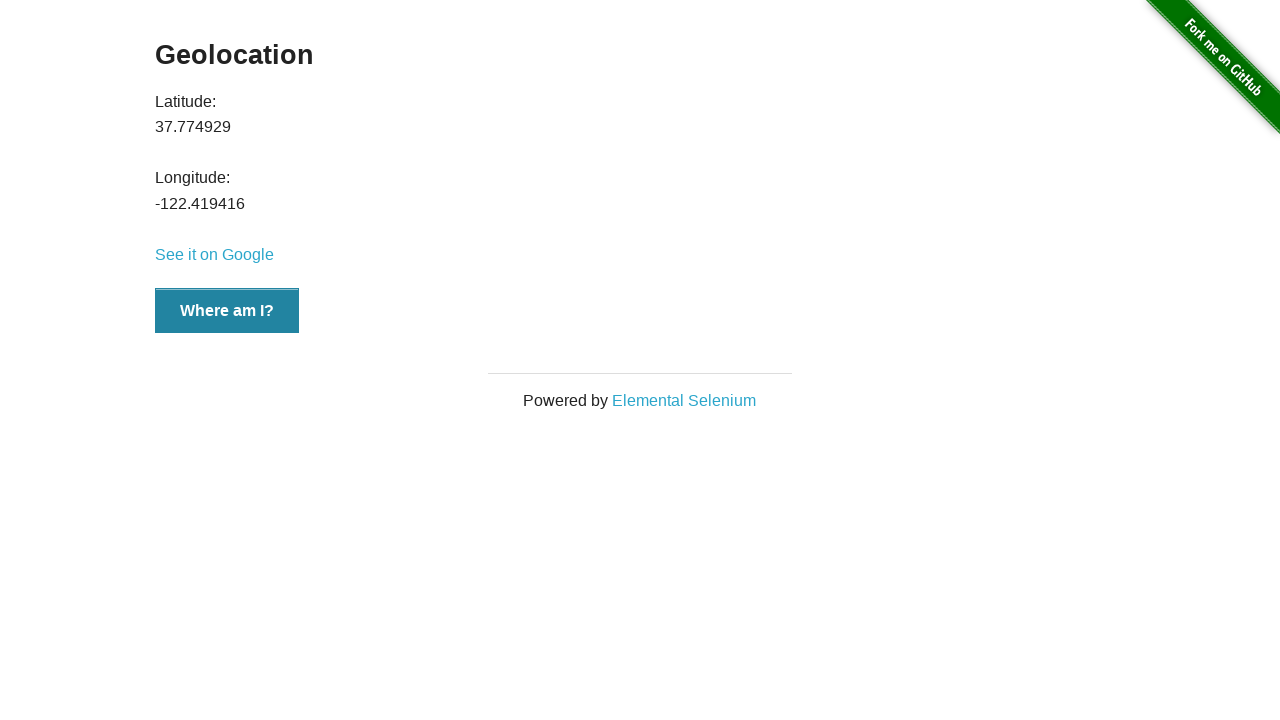

Verified longitude is within 0.01 of expected value -122.419416
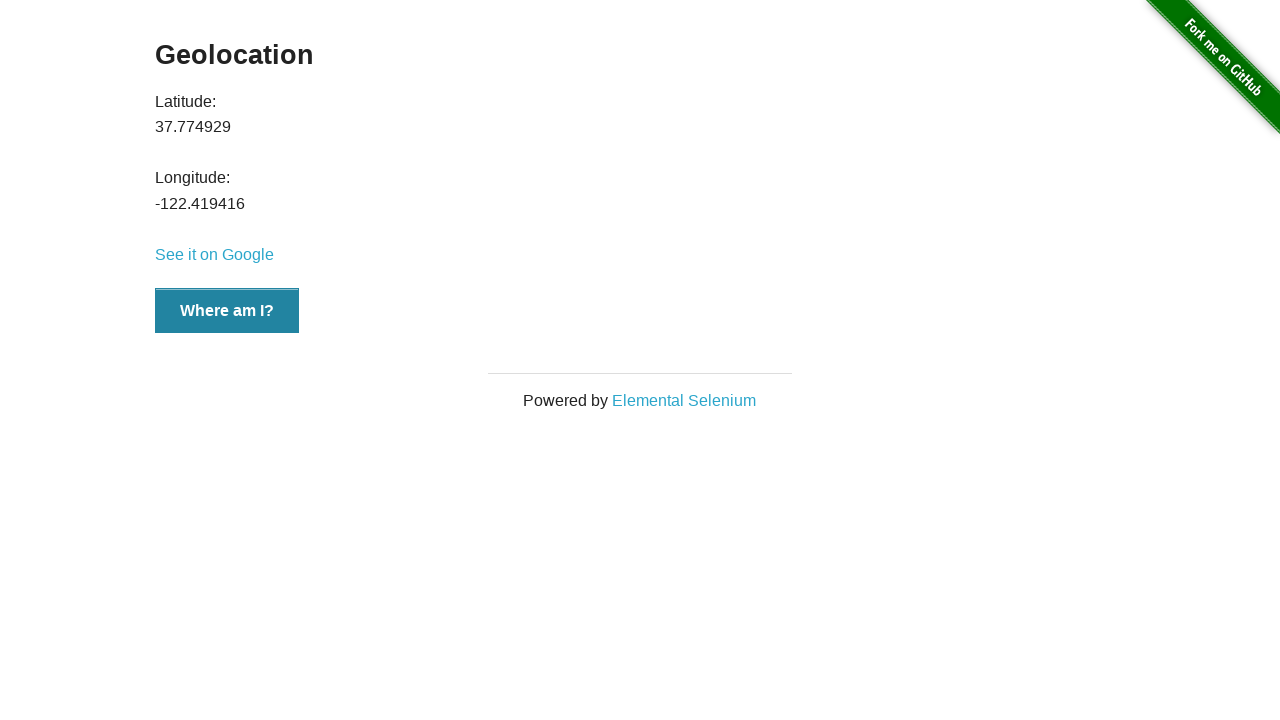

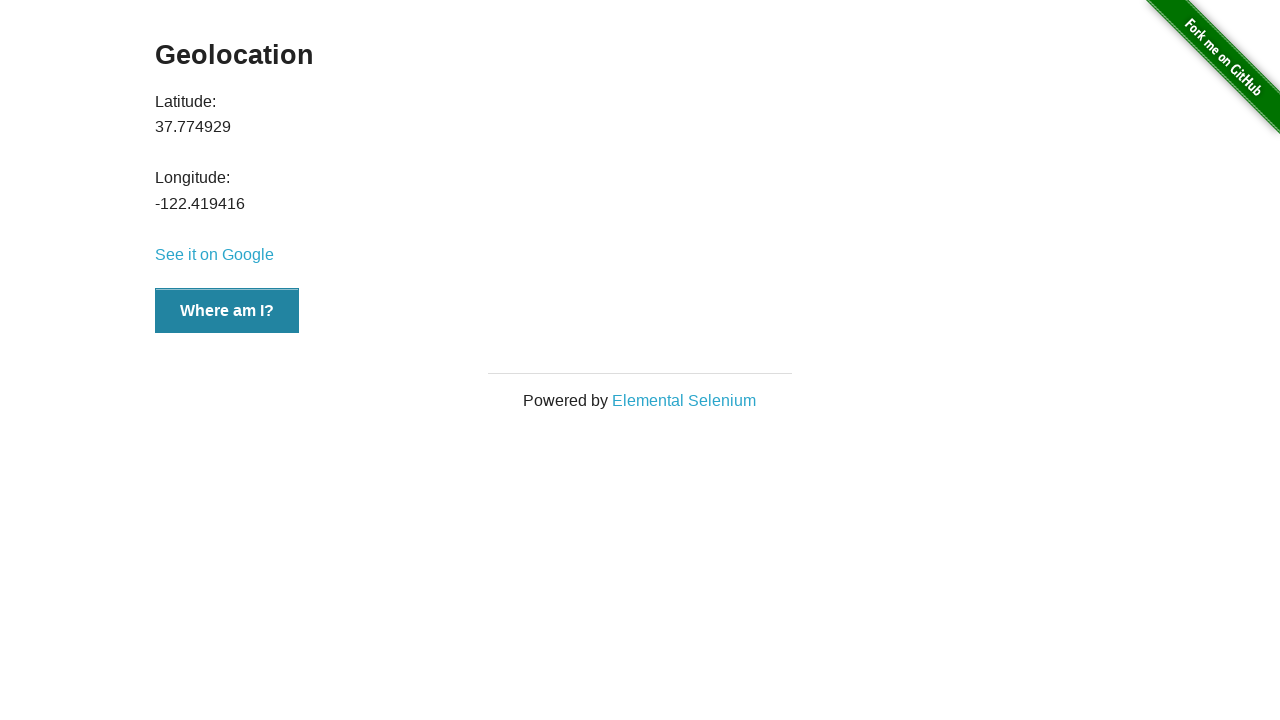